Tests the prompt alert by entering a name in the prompt dialog and verifying the result

Starting URL: https://demoqa.com/alerts

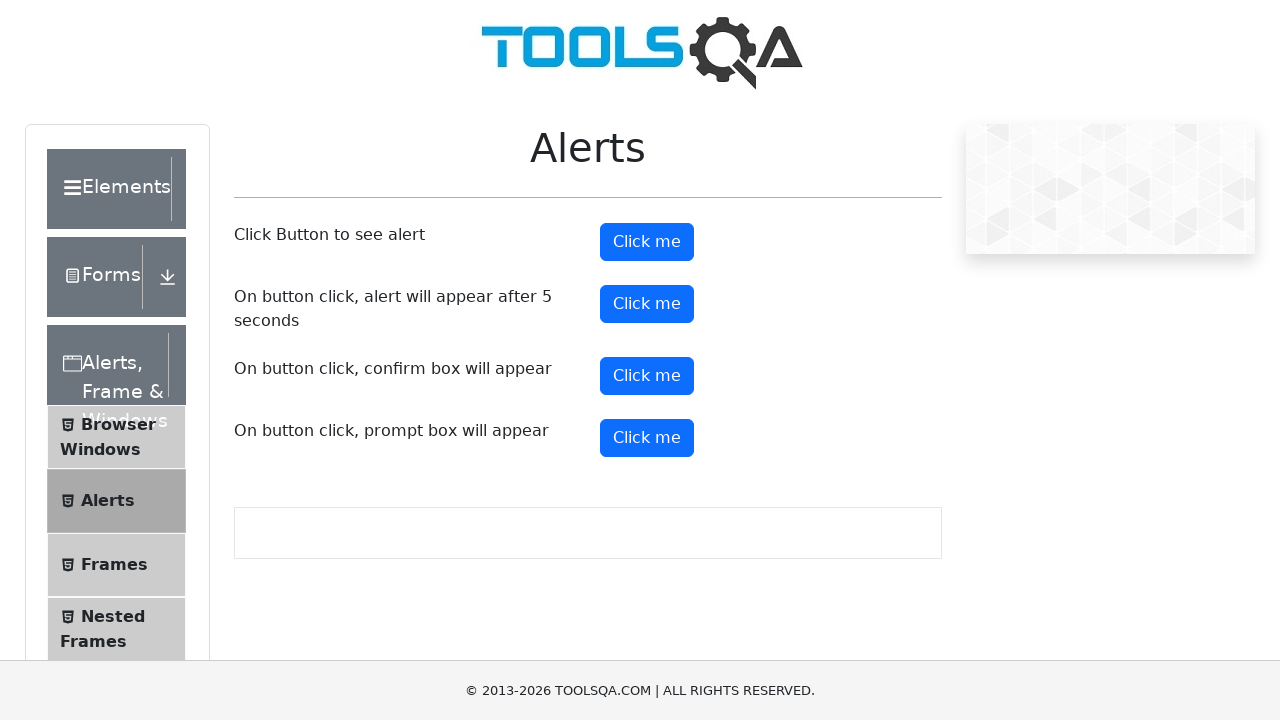

Set up dialog handler to accept prompt with text 'Marcus'
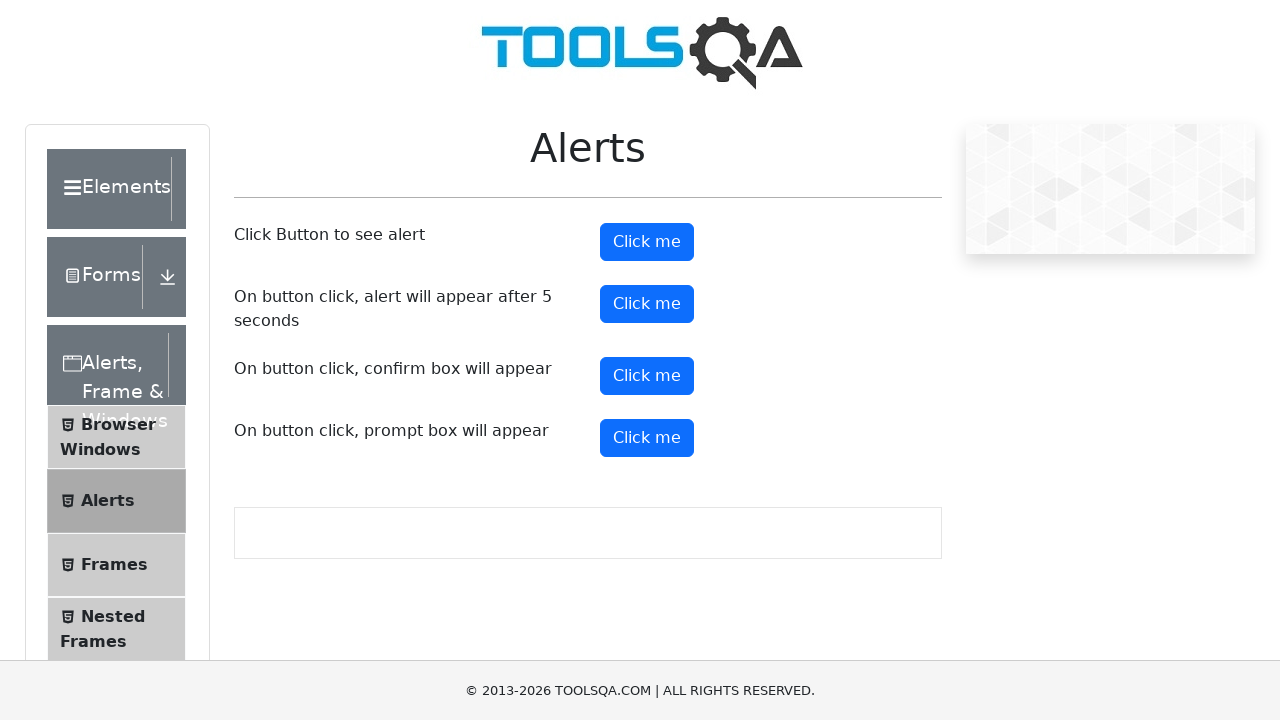

Clicked prompt button to trigger prompt dialog at (647, 438) on #promtButton
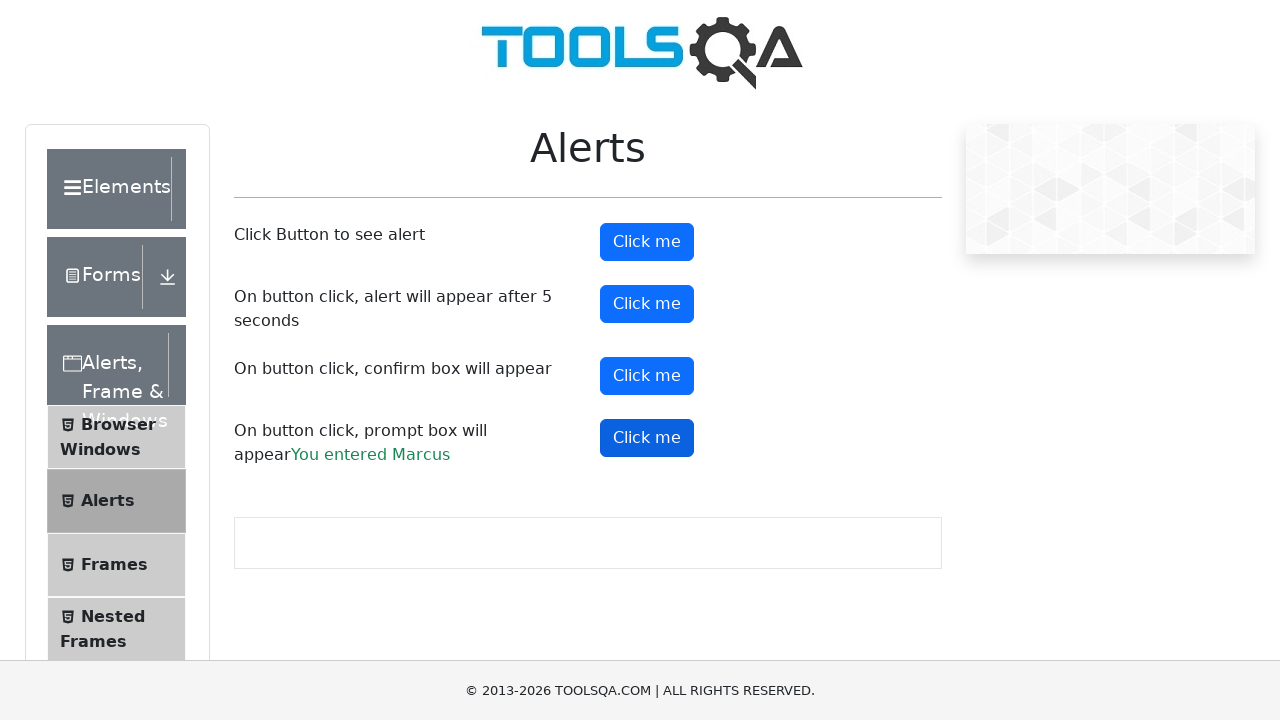

Prompt result appeared on the page
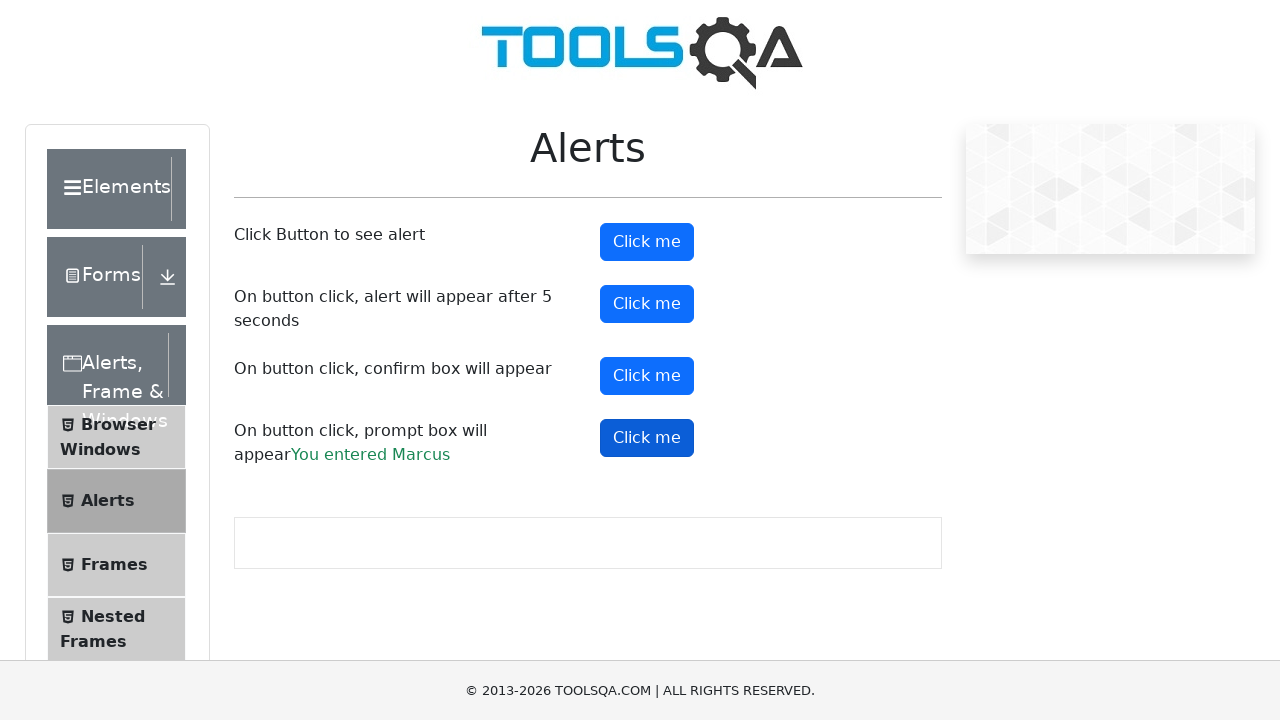

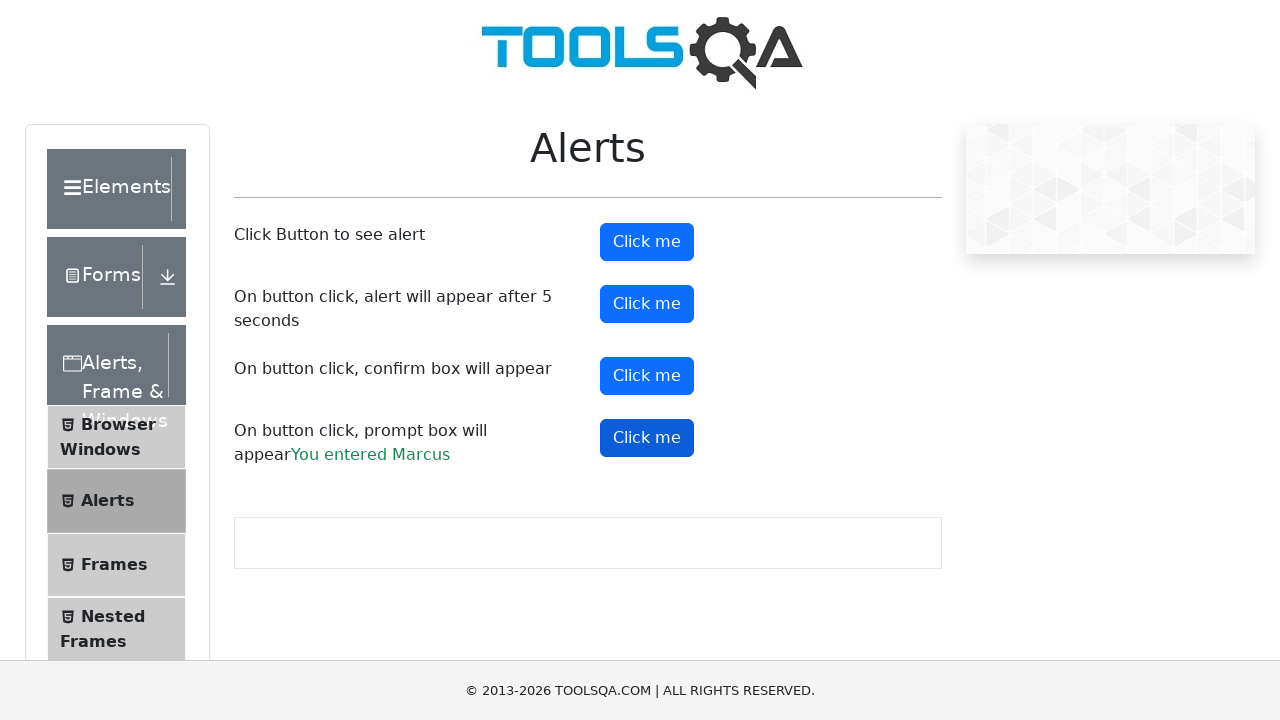